Tests single autocomplete input field by typing partial color names

Starting URL: https://demoqa.com/

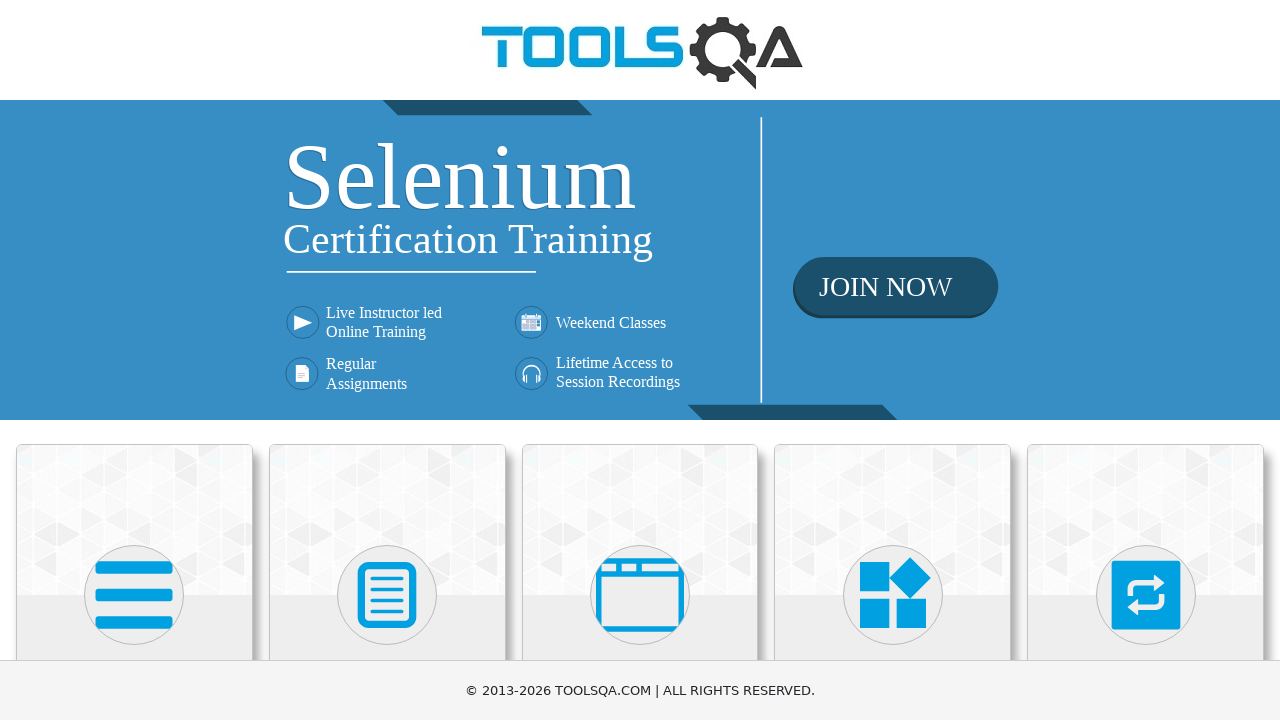

Clicked on Widgets section at (893, 360) on xpath=//h5[text()='Widgets']
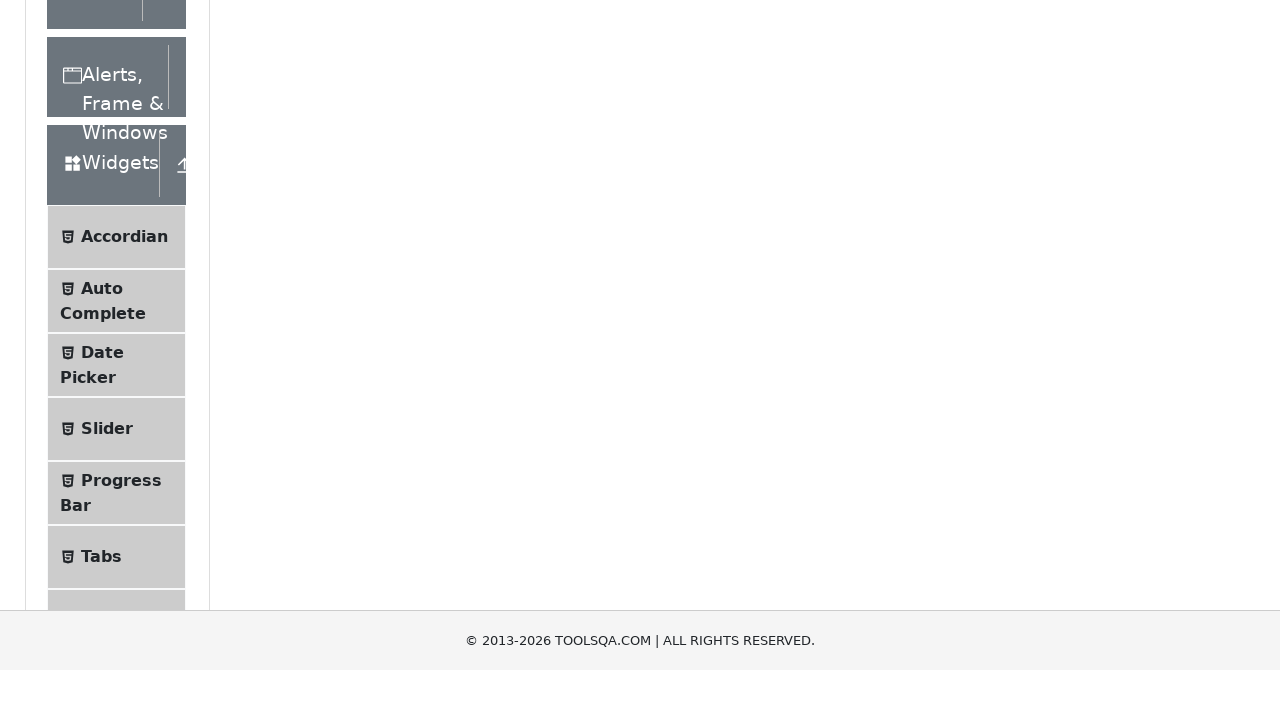

Clicked on Auto Complete menu item at (102, 576) on xpath=//span[text()='Auto Complete']
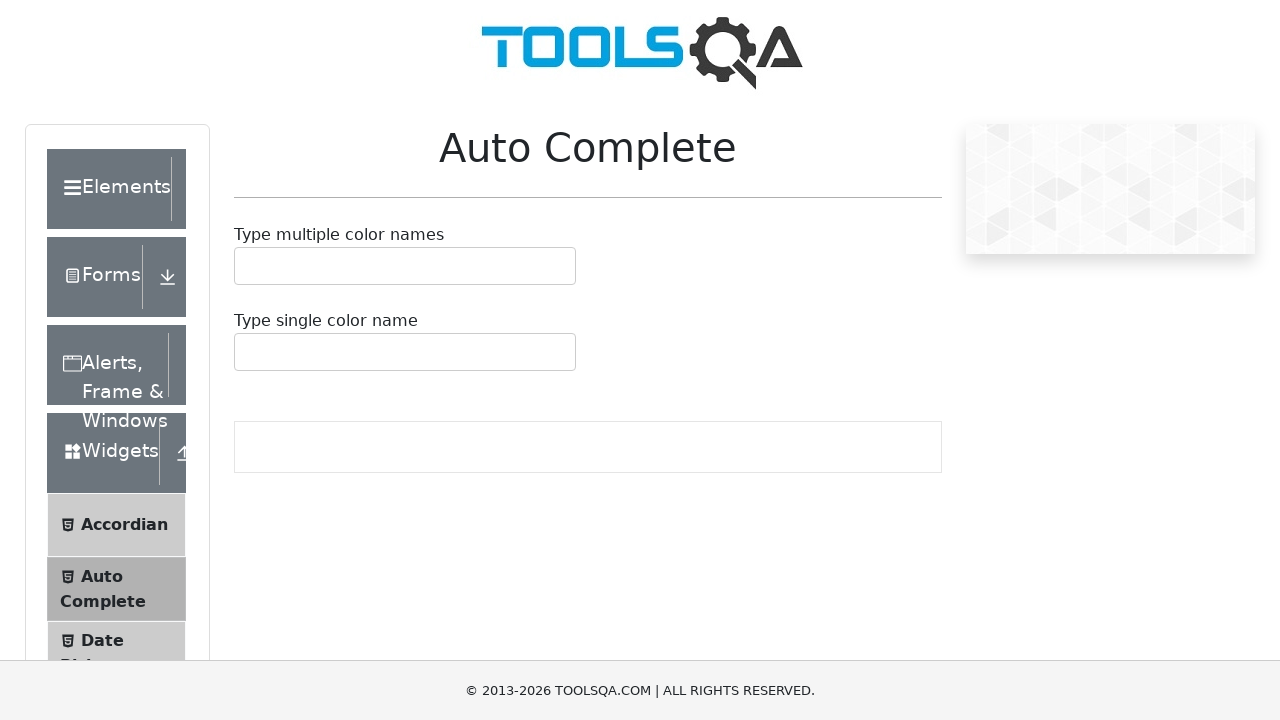

Clicked on single autocomplete input field at (247, 352) on xpath=//input[@id='autoCompleteSingleInput']
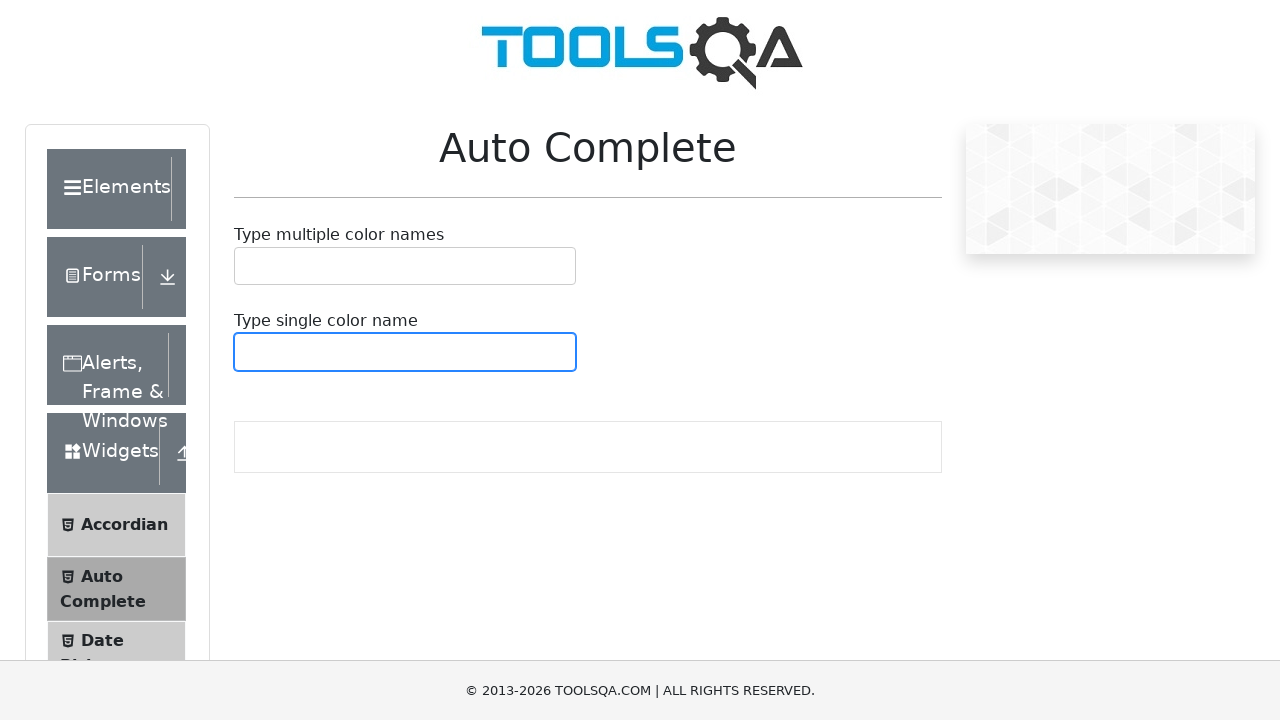

Typed 'Hi' in autocomplete field to test color name partial matching on xpath=//input[@id='autoCompleteSingleInput']
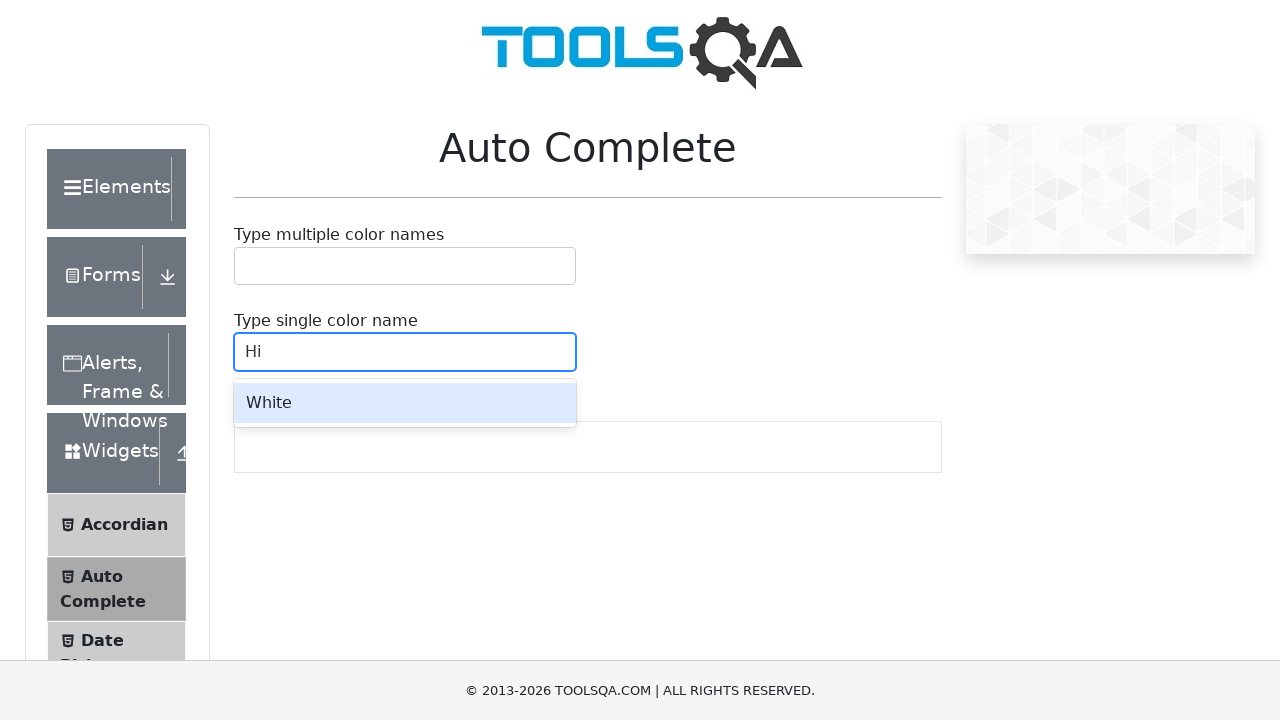

Clicked on autocomplete input field again at (255, 352) on xpath=//input[@id='autoCompleteSingleInput']
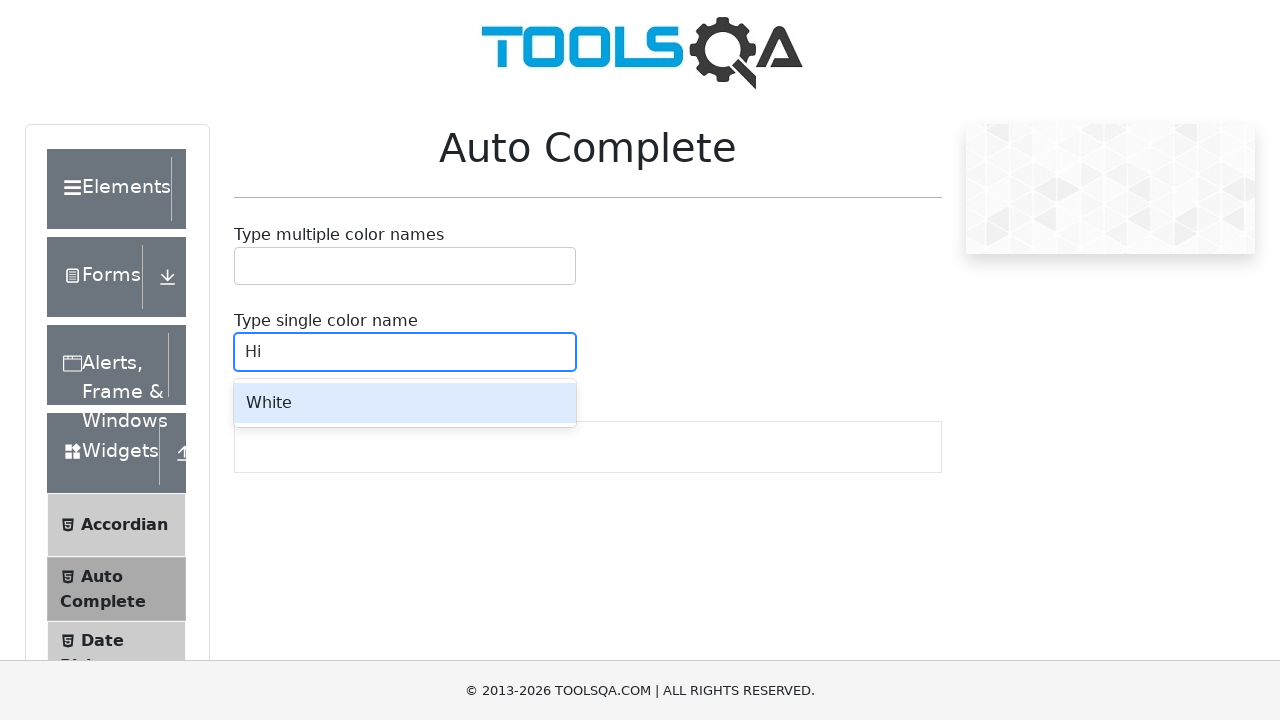

Typed 'Blu' in autocomplete field to test another color name partial match on xpath=//input[@id='autoCompleteSingleInput']
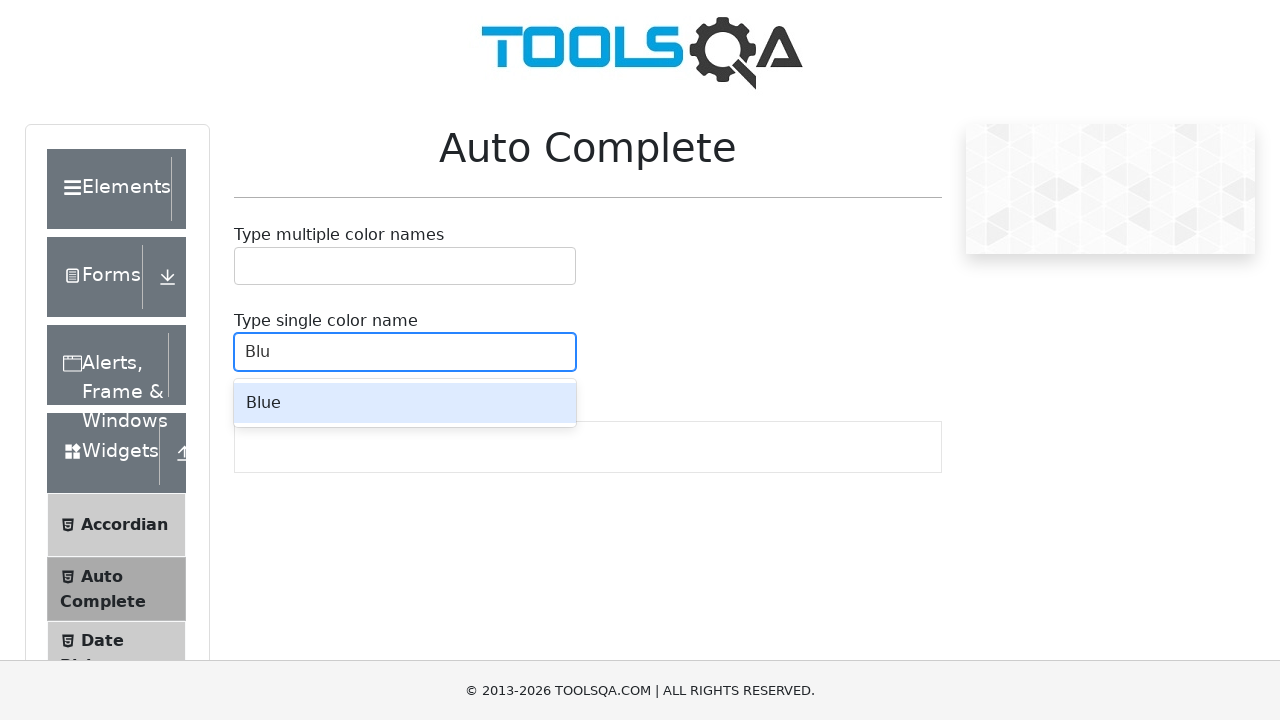

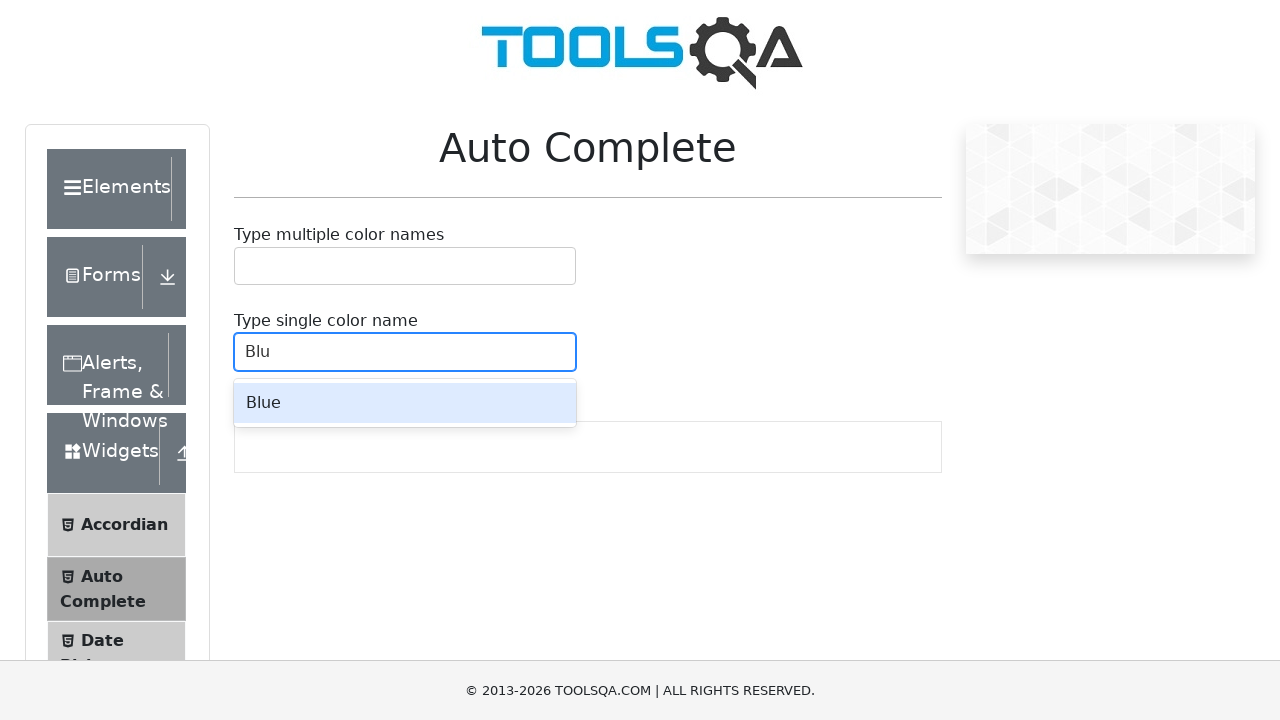